Tests a wait scenario by clicking a verify button and checking that a success message is displayed

Starting URL: http://suninjuly.github.io/wait2.html

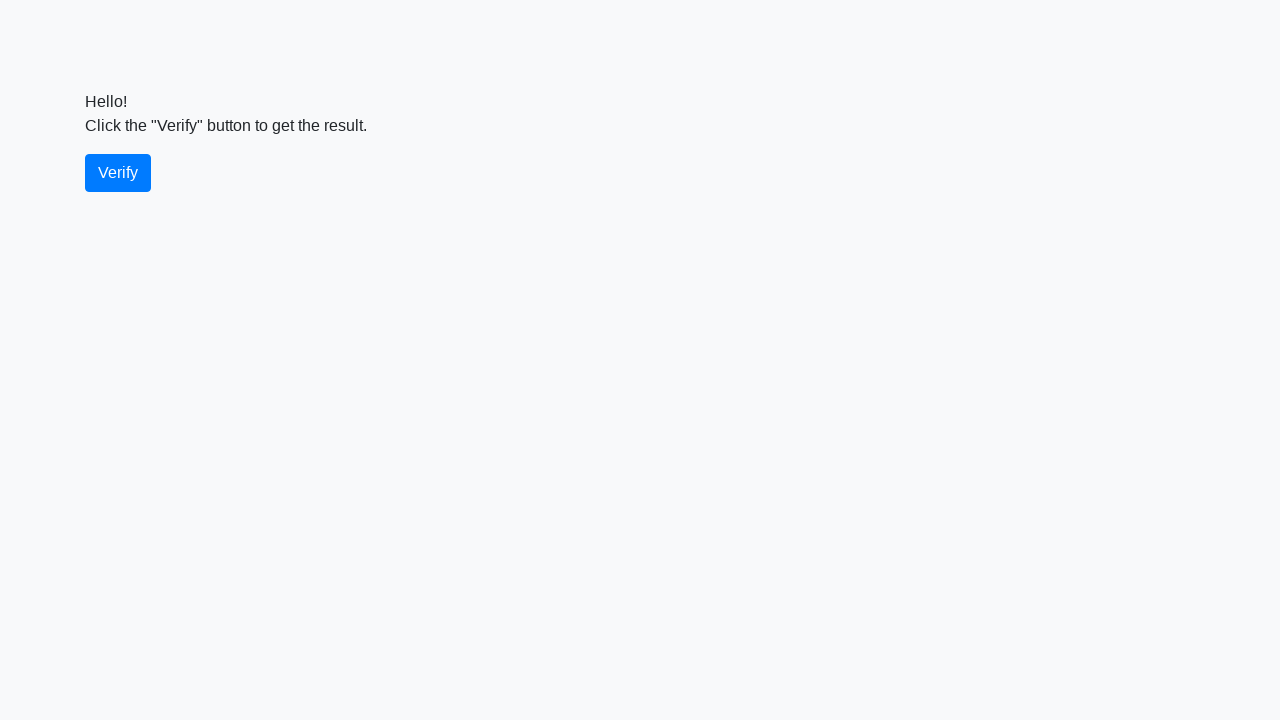

Clicked the verify button at (118, 173) on #verify
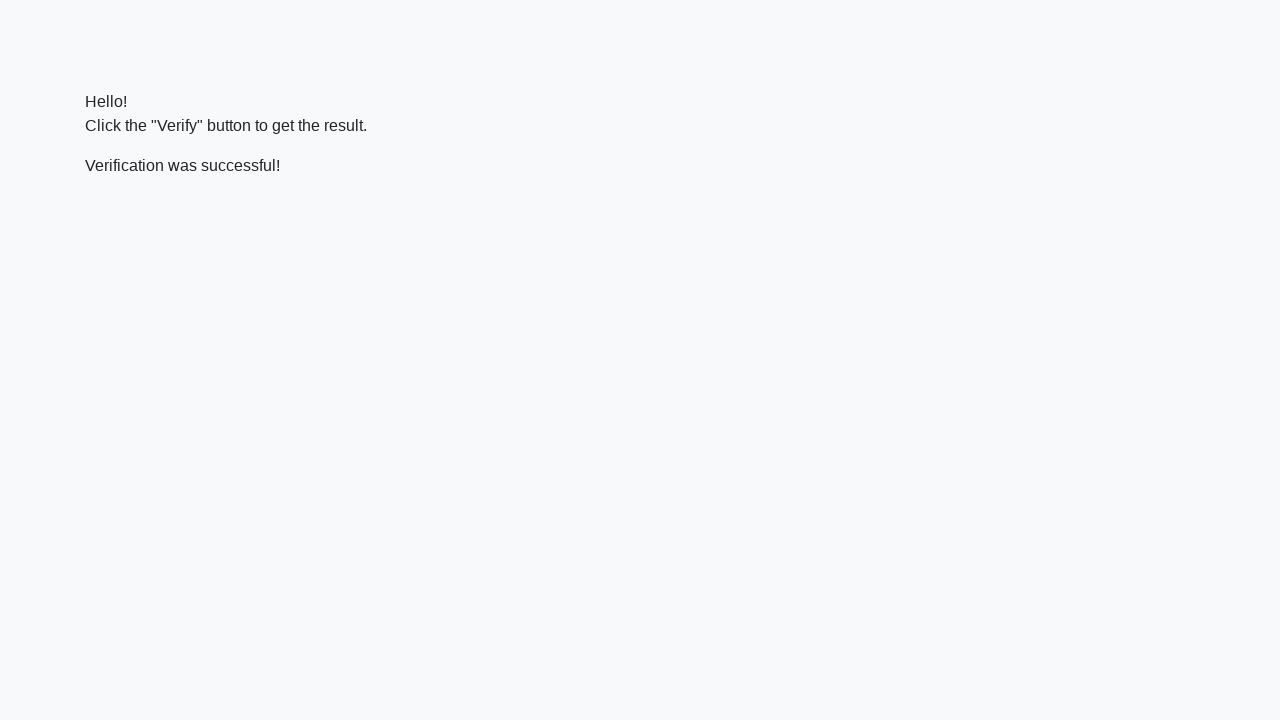

Located the verify message element
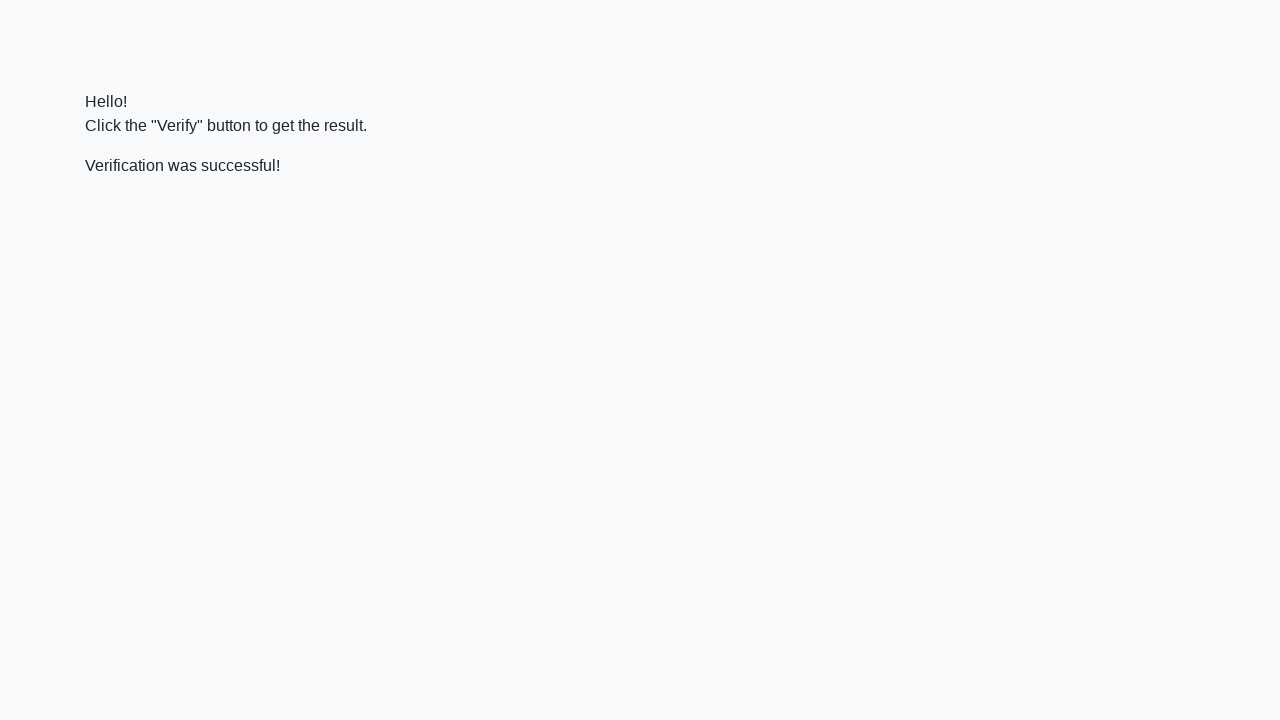

Success message appeared
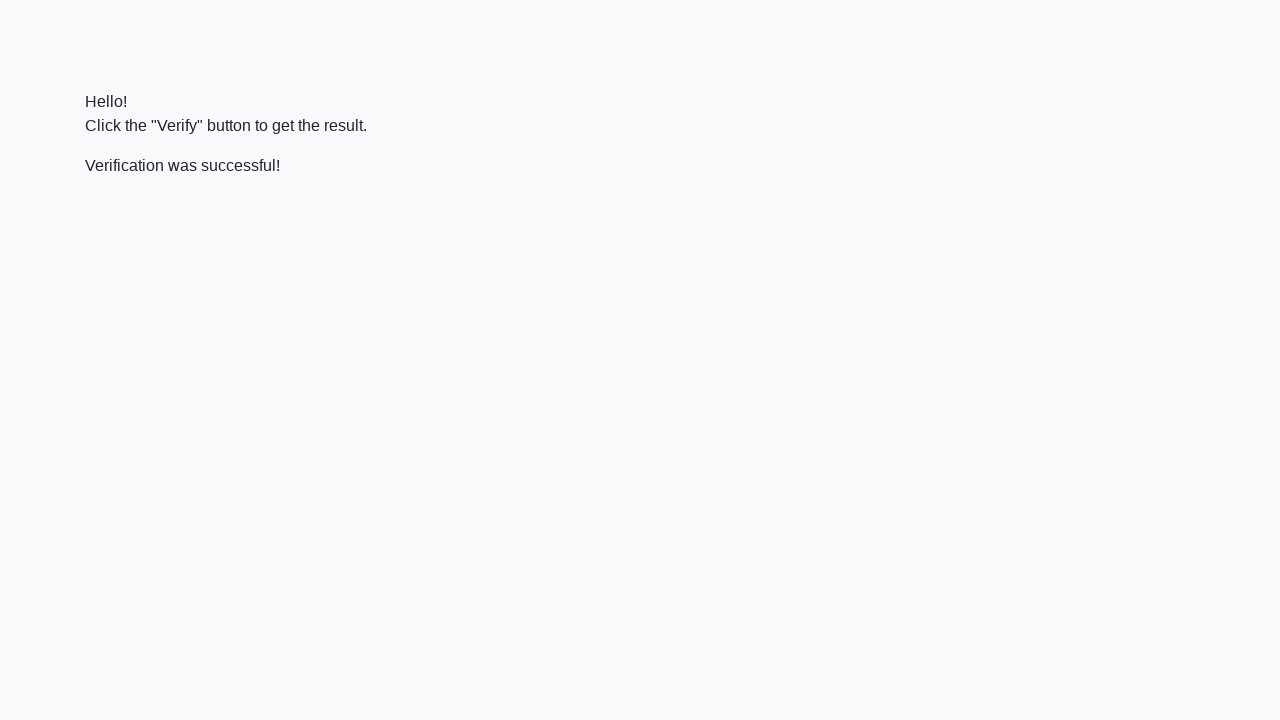

Verified that 'successful' text is present in the message
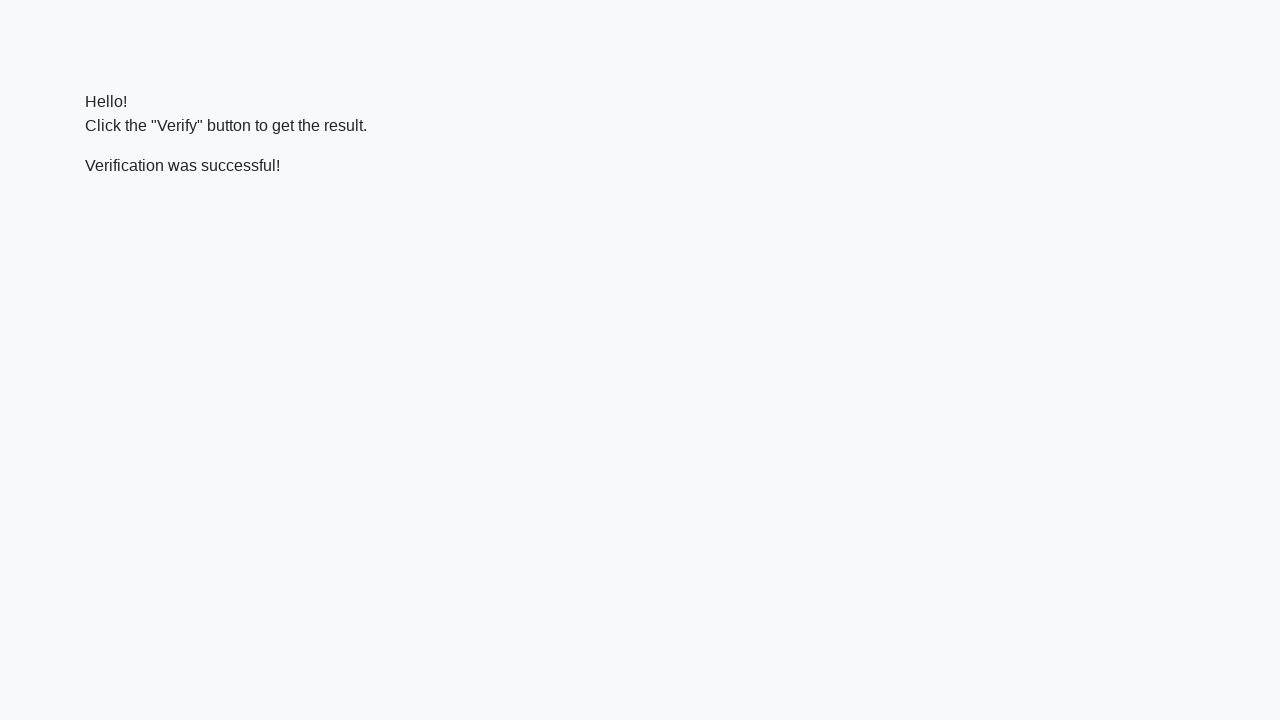

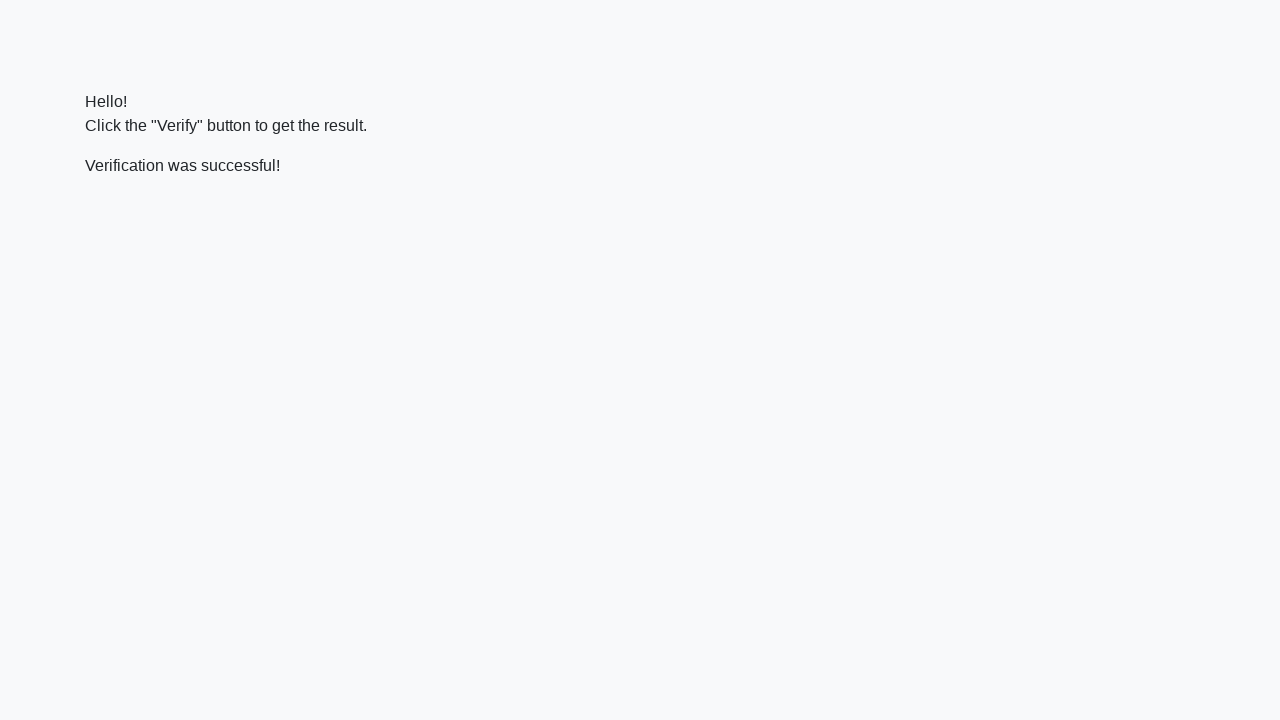